Tests a simple form by locating and clicking the submit button on a practice page

Starting URL: http://suninjuly.github.io/simple_form_find_task.html

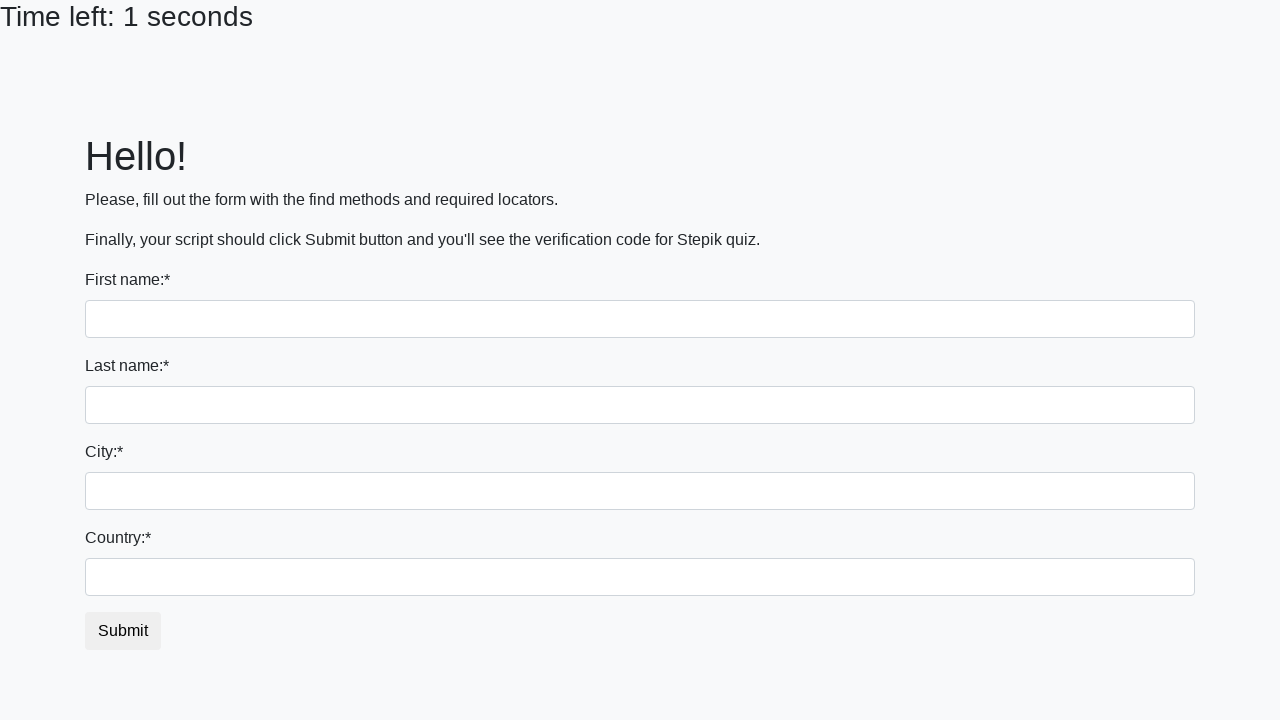

Submit button became visible on the simple form page
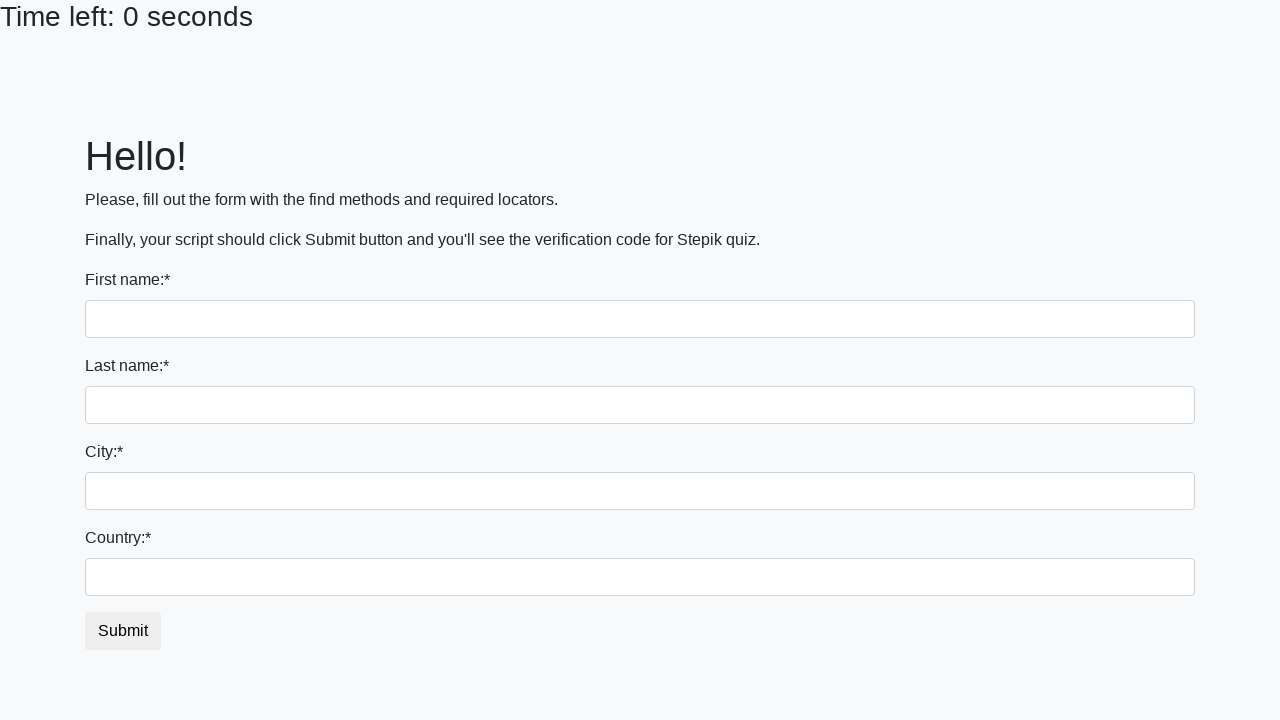

Clicked the submit button to complete the simple form at (123, 631) on #submit_button
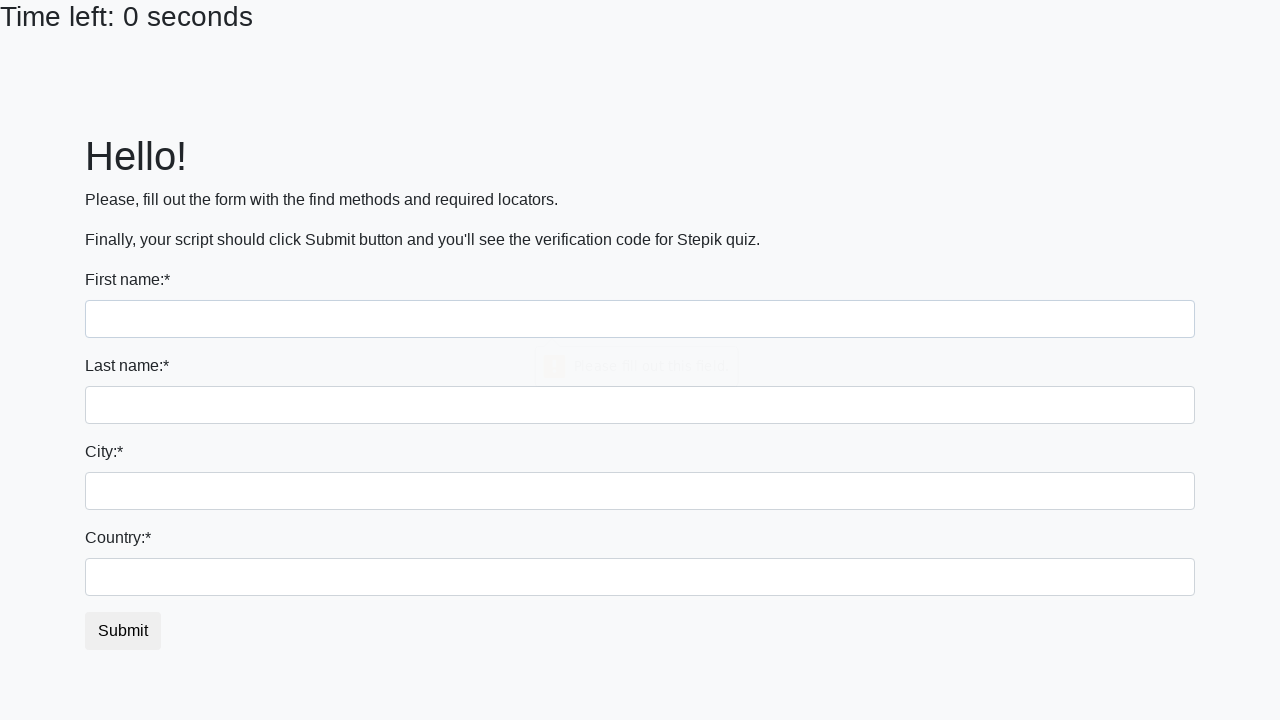

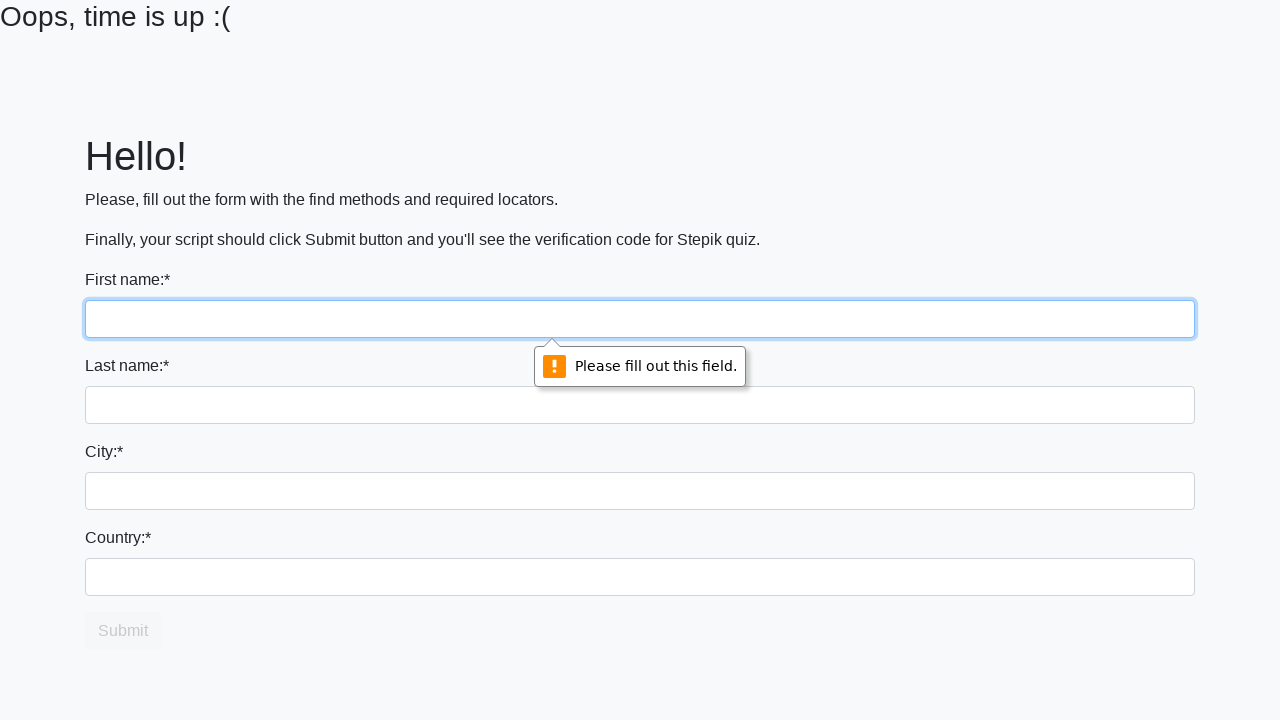